Tests iframe switching functionality by navigating to a frames demo page, switching into an iframe to verify text is displayed, then switching back to the main content to verify another element is visible.

Starting URL: https://demoqa.com/frames

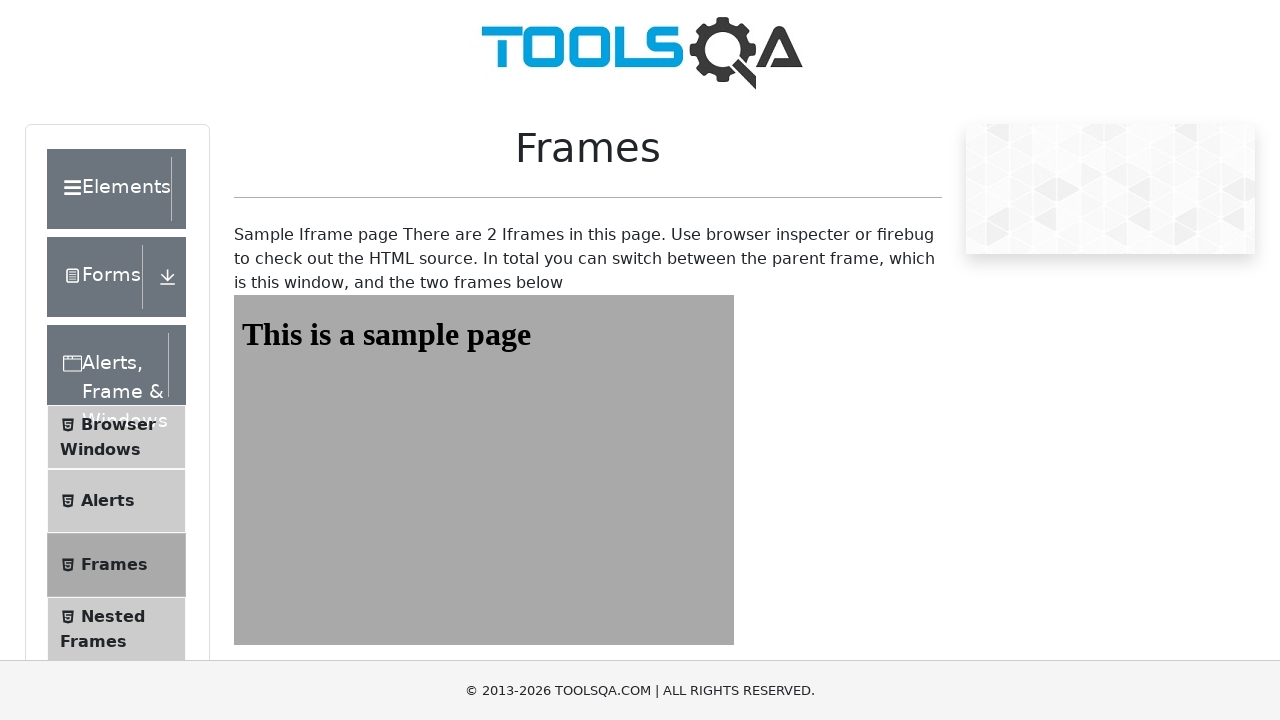

Navigated to frames demo page at https://demoqa.com/frames
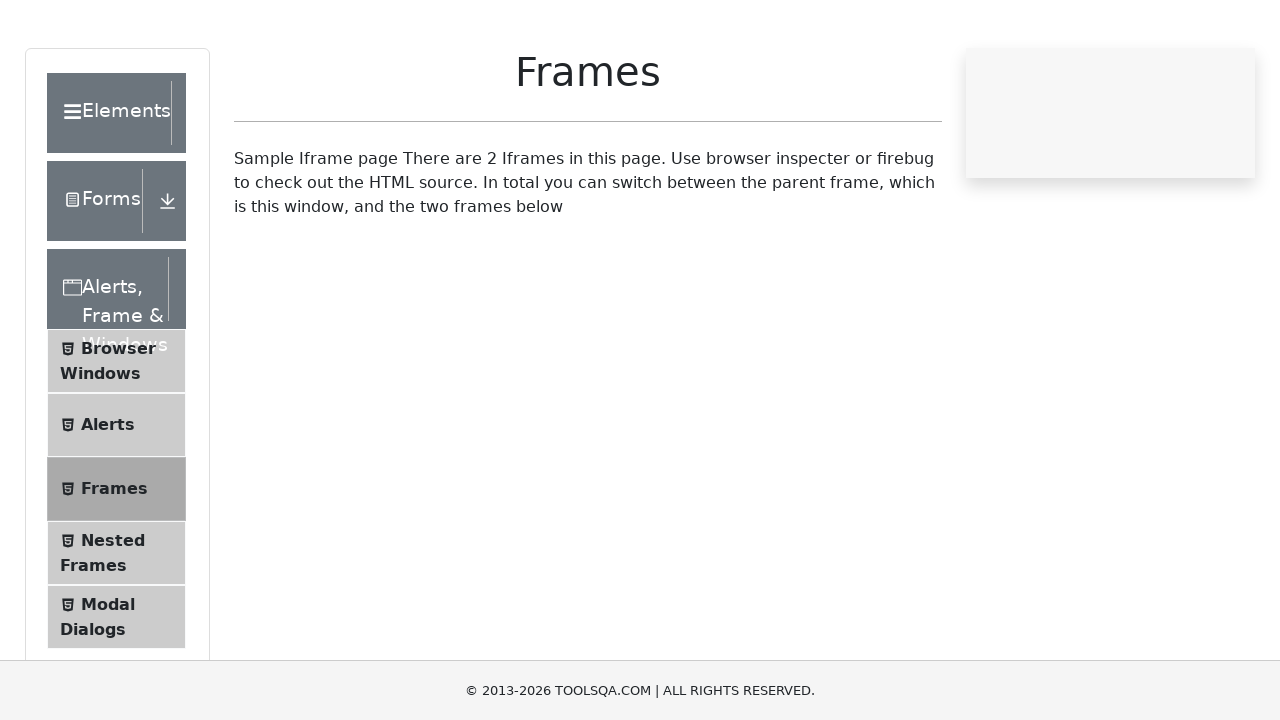

Located first iframe with id 'frame1'
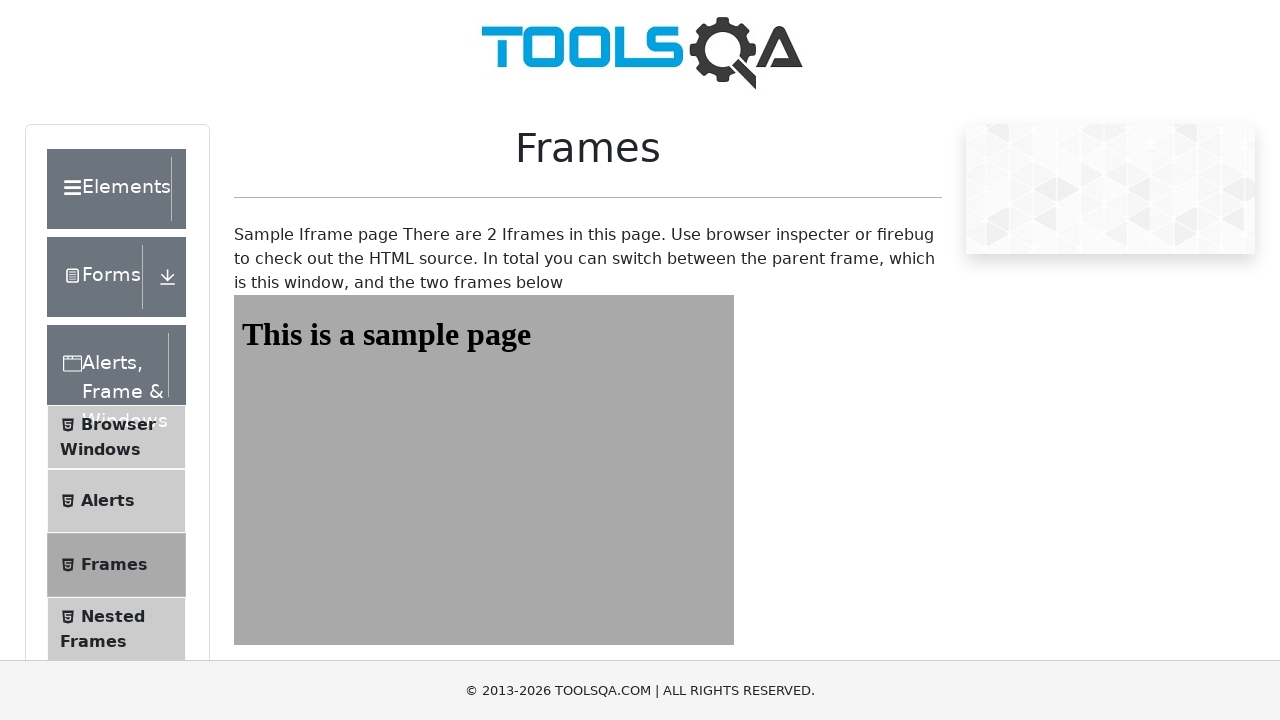

Located sample heading element inside iframe
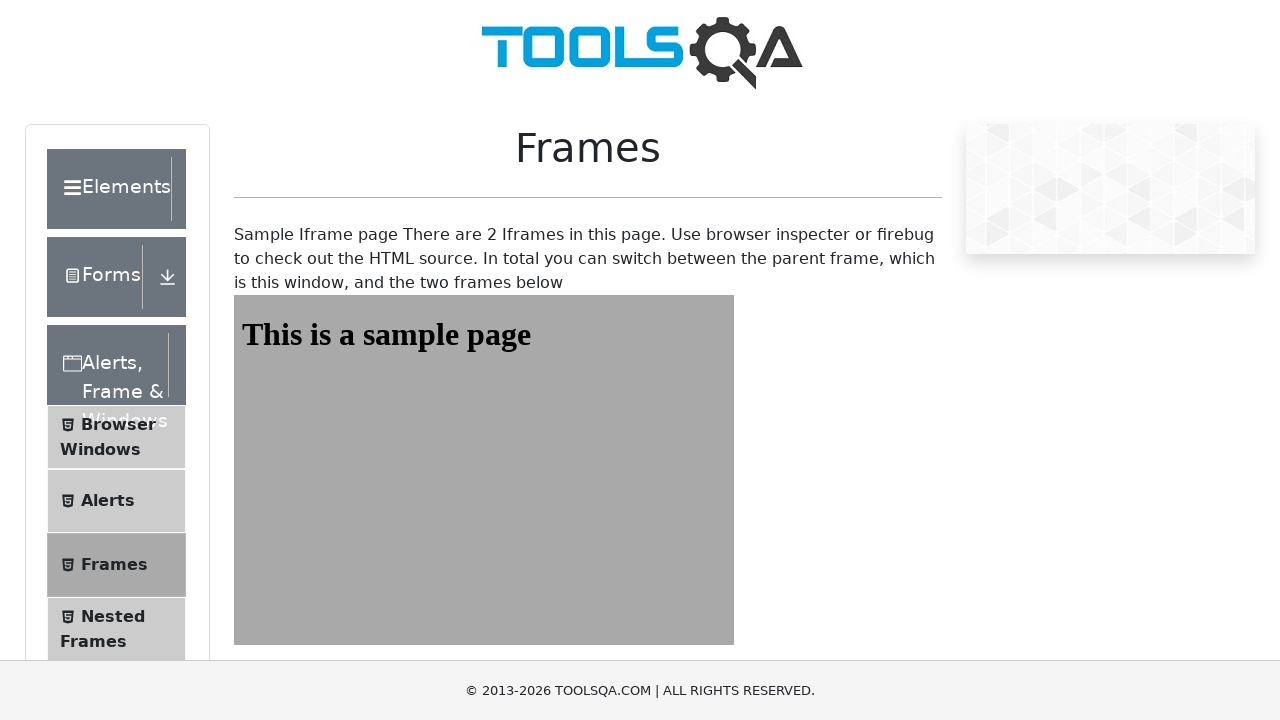

Verified sample heading is visible in iframe
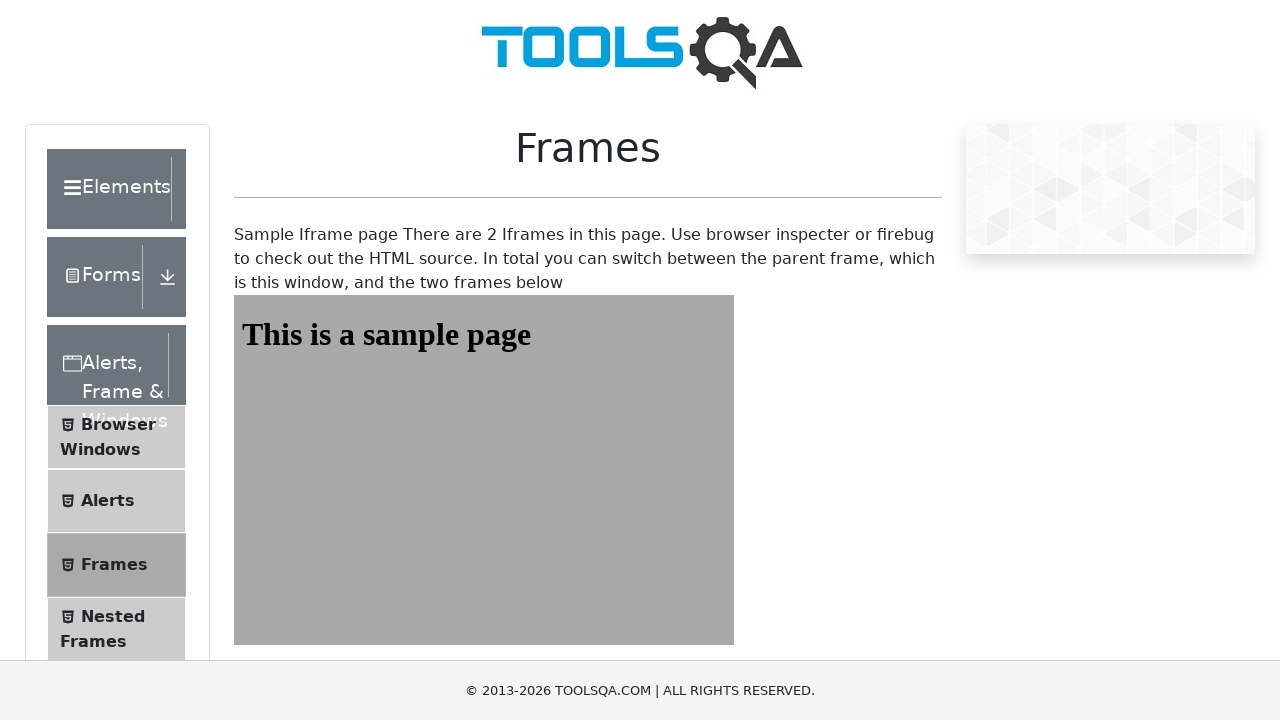

Located 'Frames' heading on main page
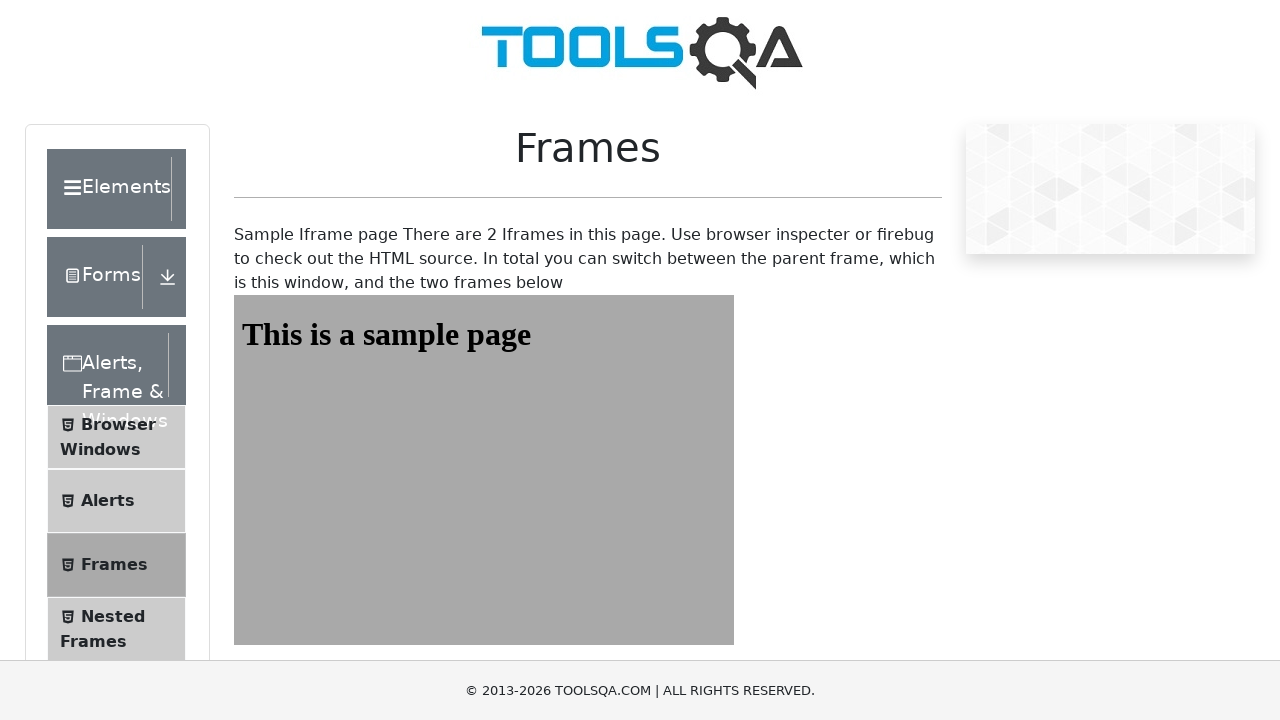

Verified 'Frames' heading is visible on main page
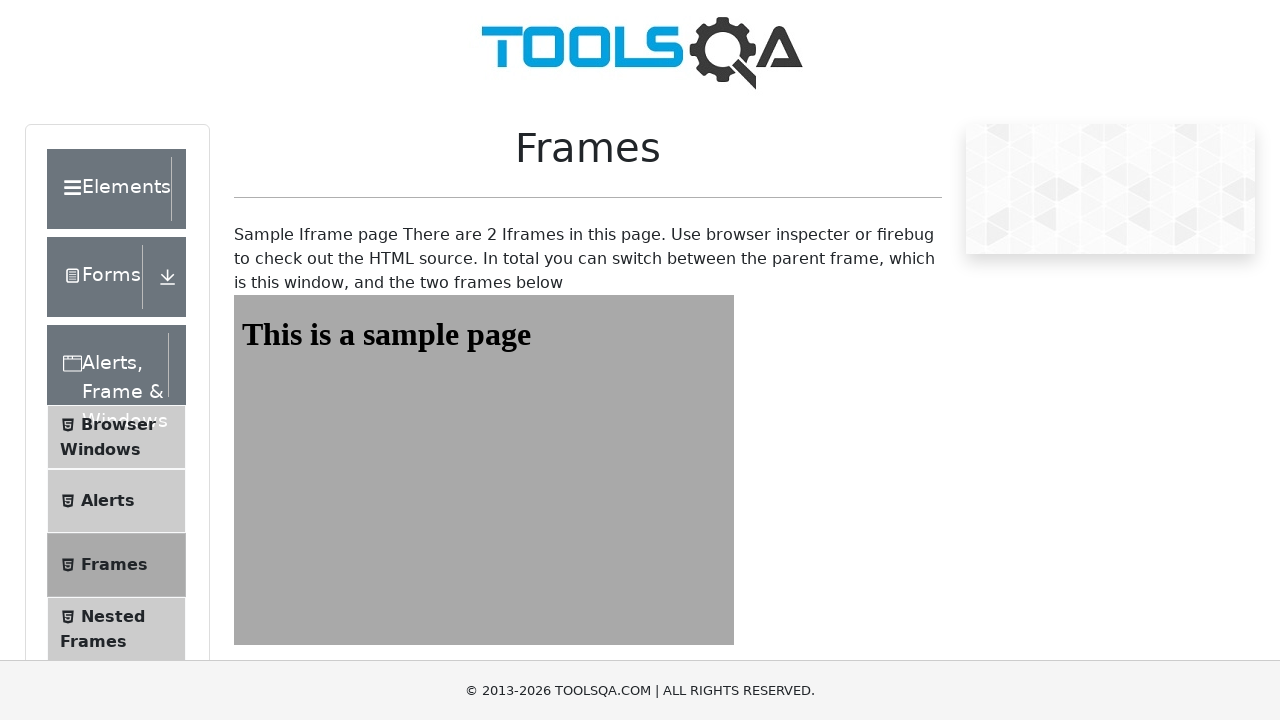

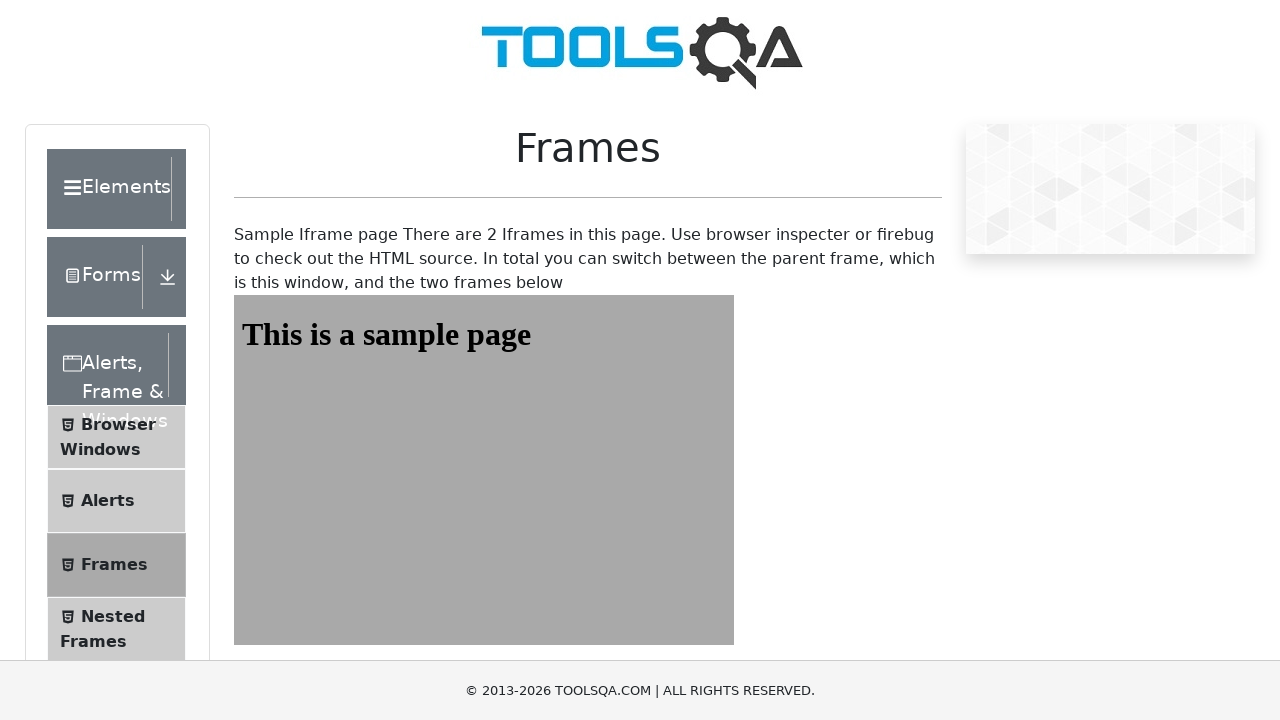